Tests the search functionality on python.org by entering a search query "pycon" and submitting the search form

Starting URL: http://www.python.org

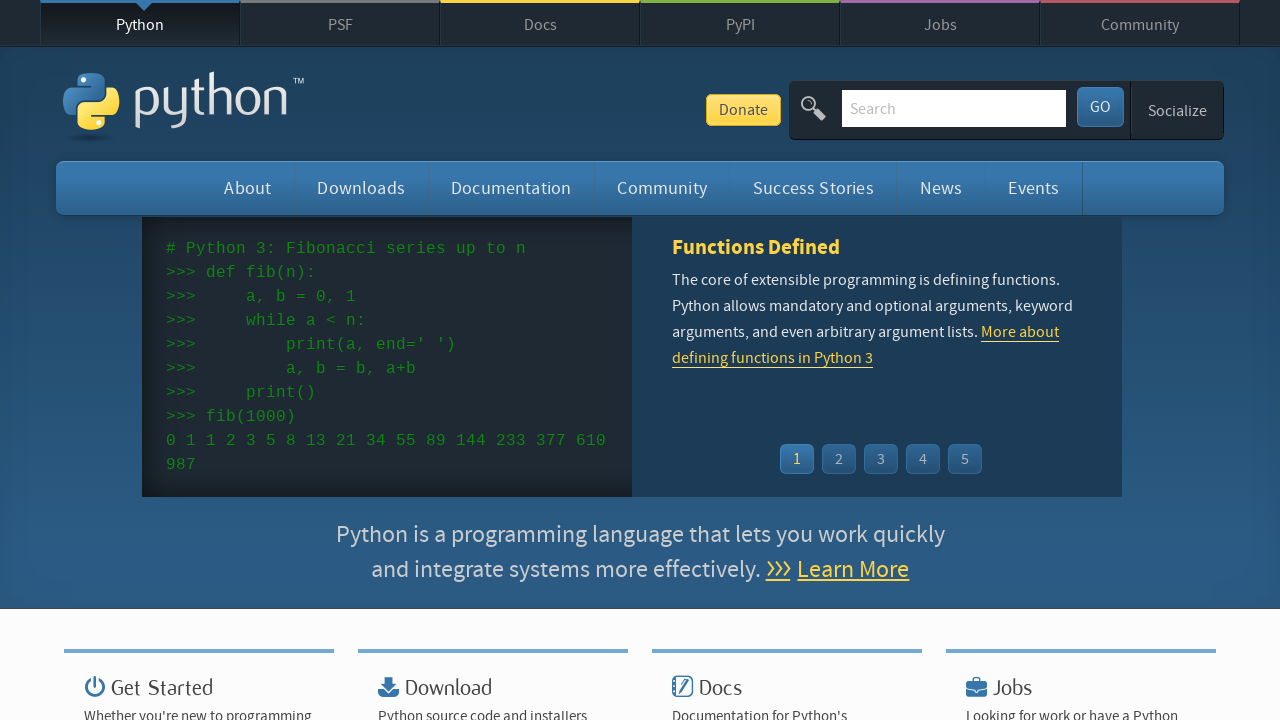

Filled search box with 'pycon' query on input[name='q']
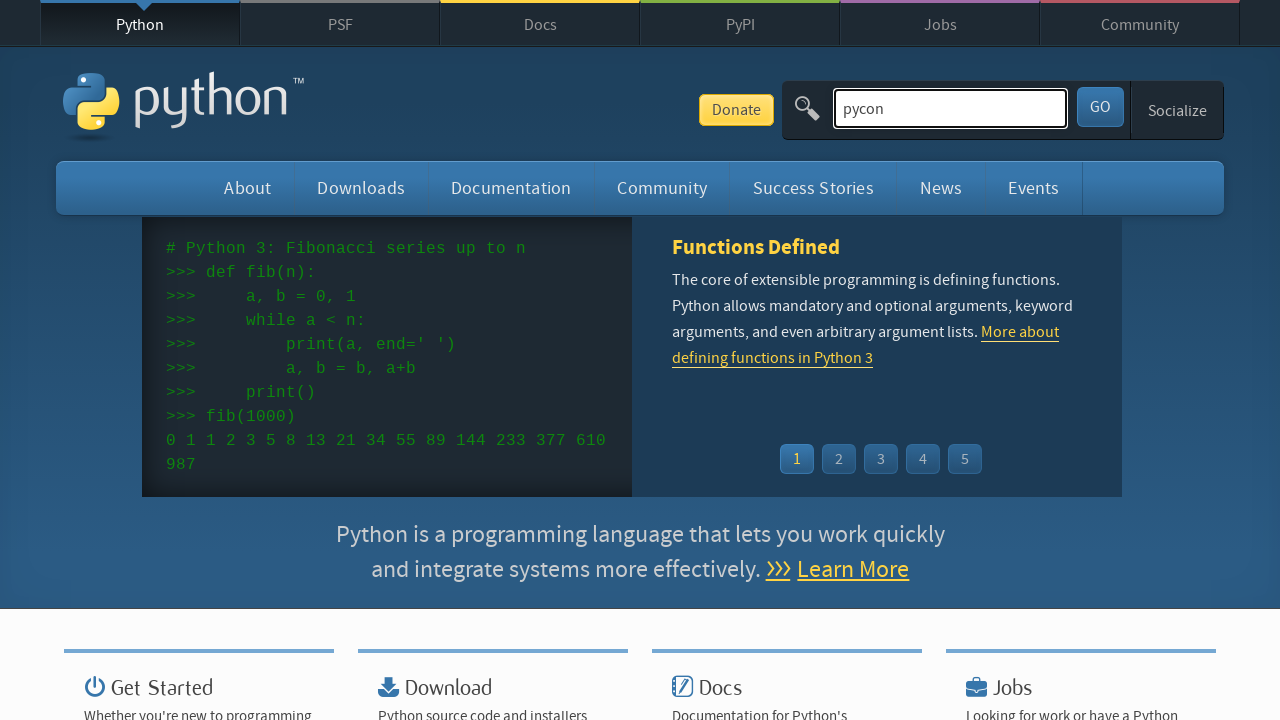

Pressed Enter to submit search form on input[name='q']
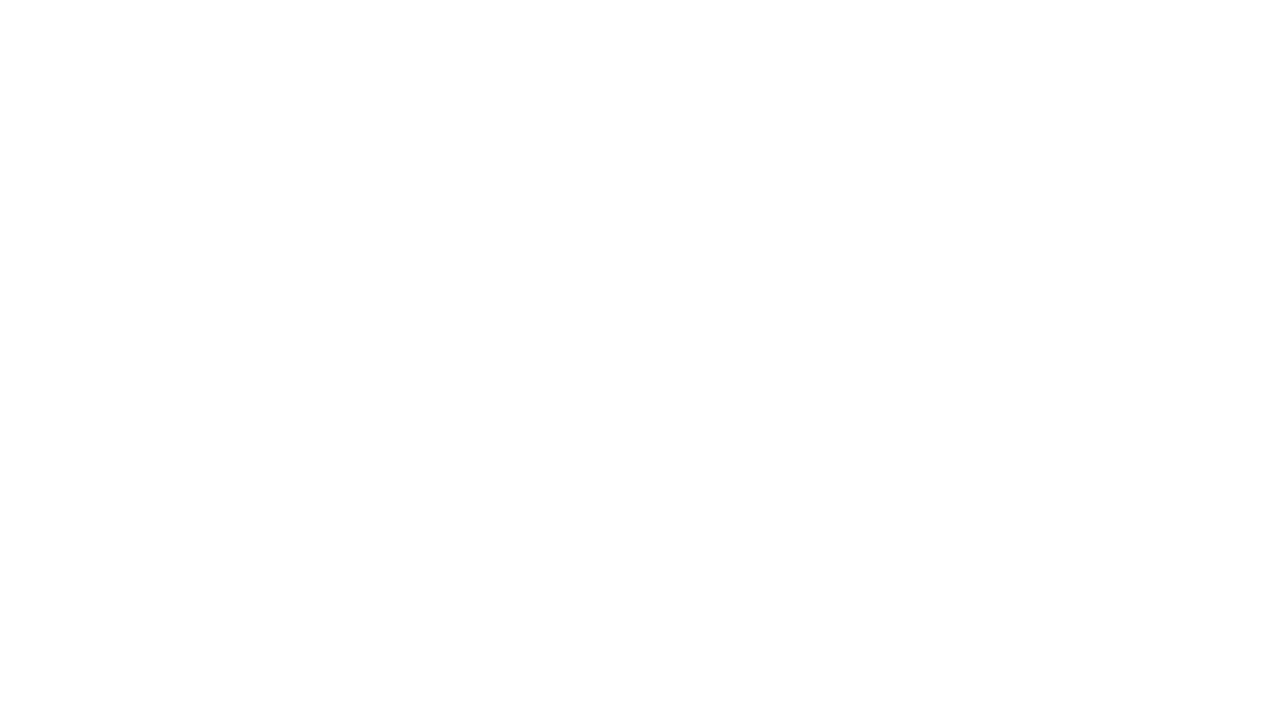

Search results loaded successfully
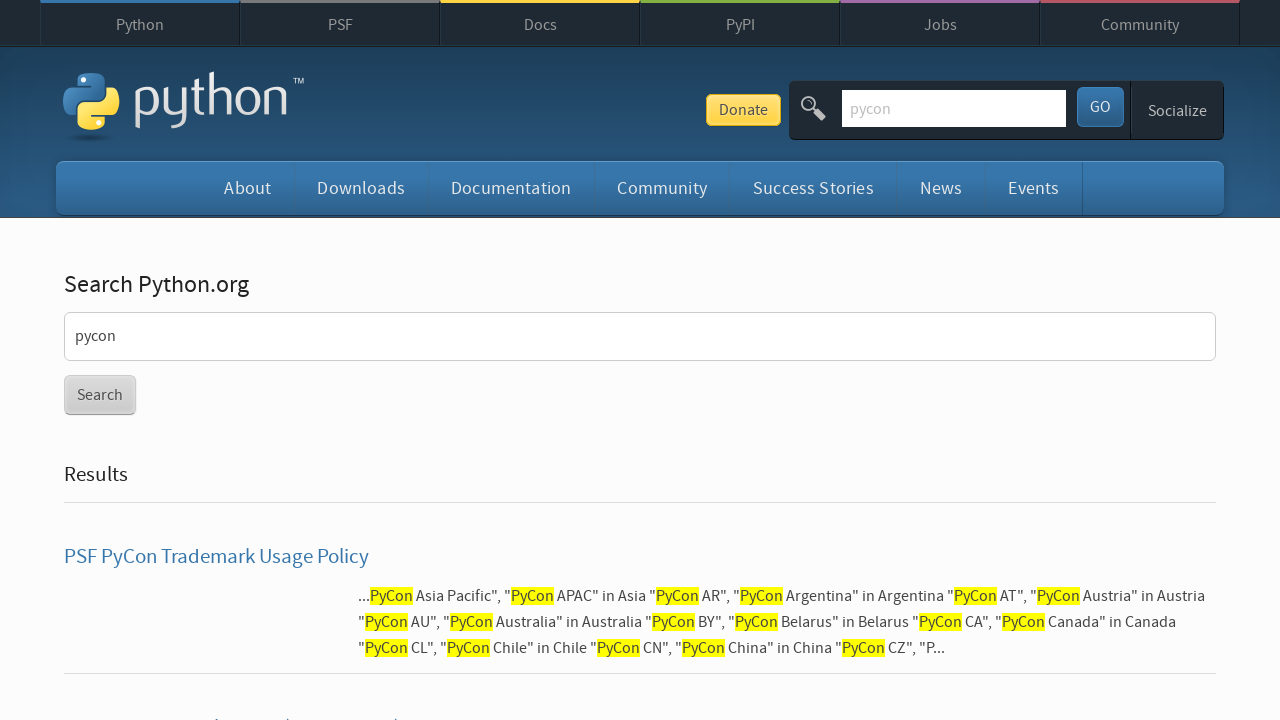

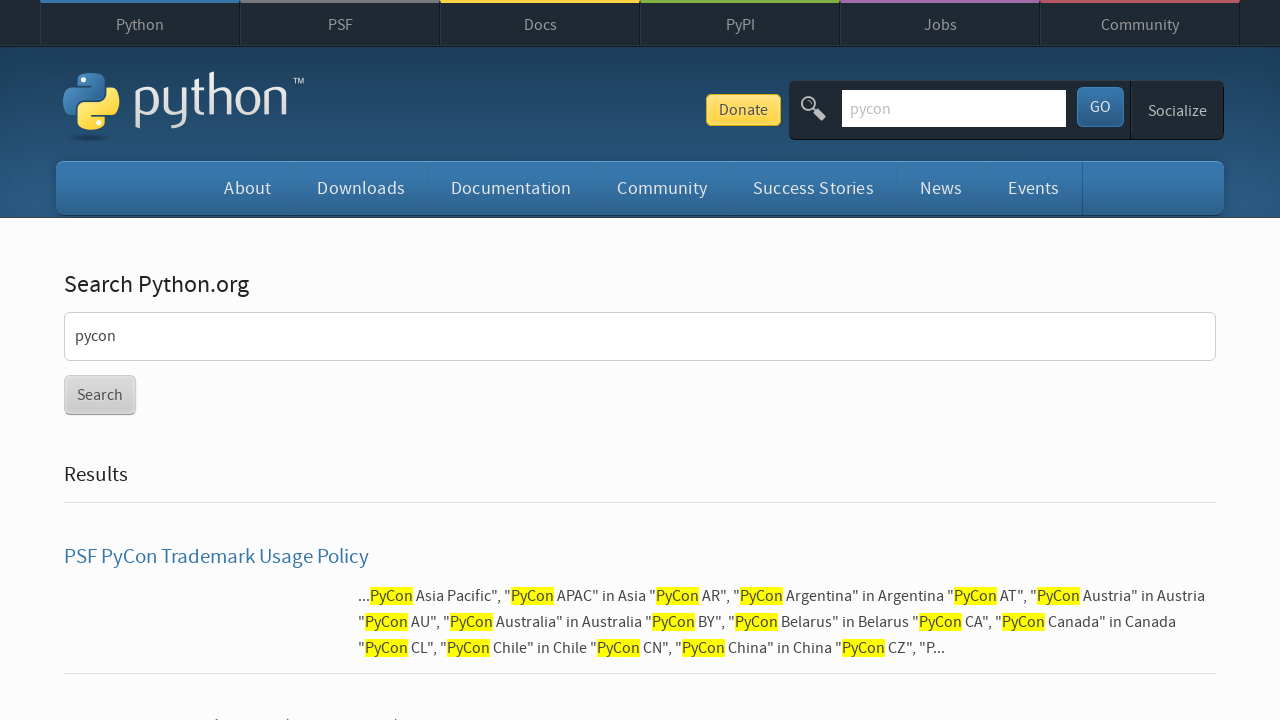